Tests various UI interactions on a demo page including clicking a button multiple times to change its color, filling a textarea with text, and selecting a dropdown option to change a value from 25% to 50%.

Starting URL: https://seleniumbase.io/demo_page

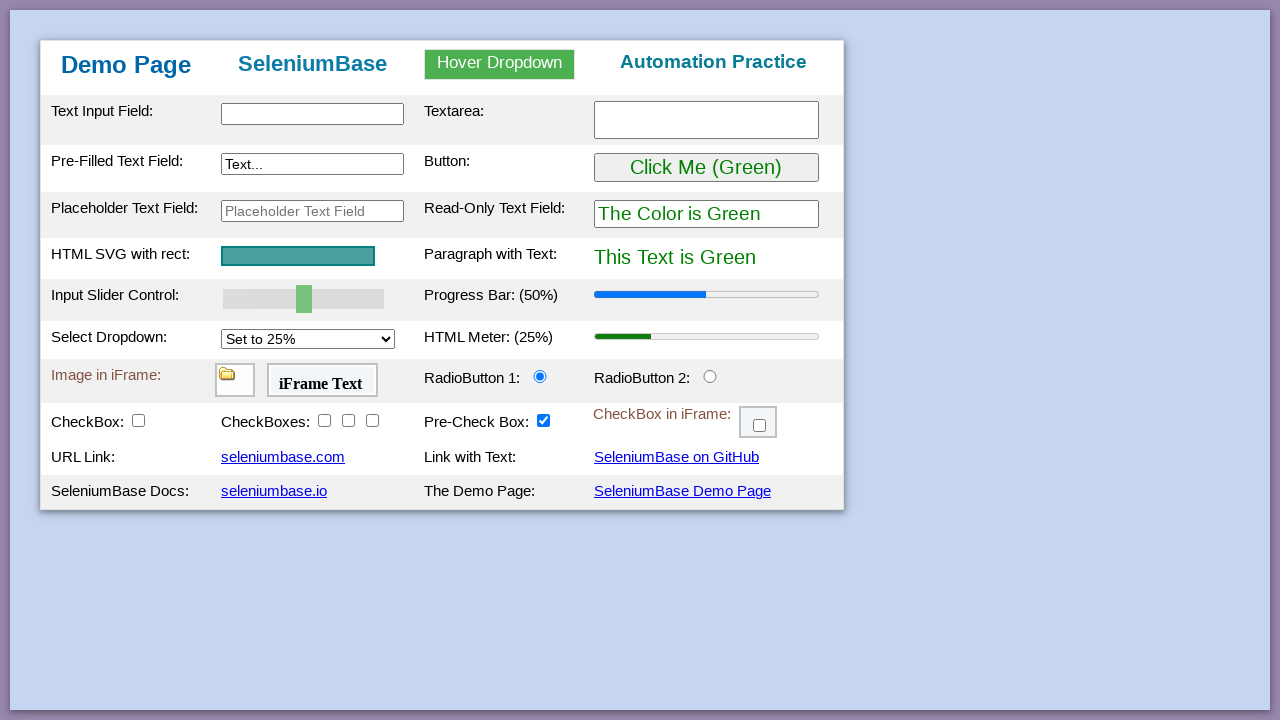

Clicked button first time to change color (green) at (706, 168) on #myButton
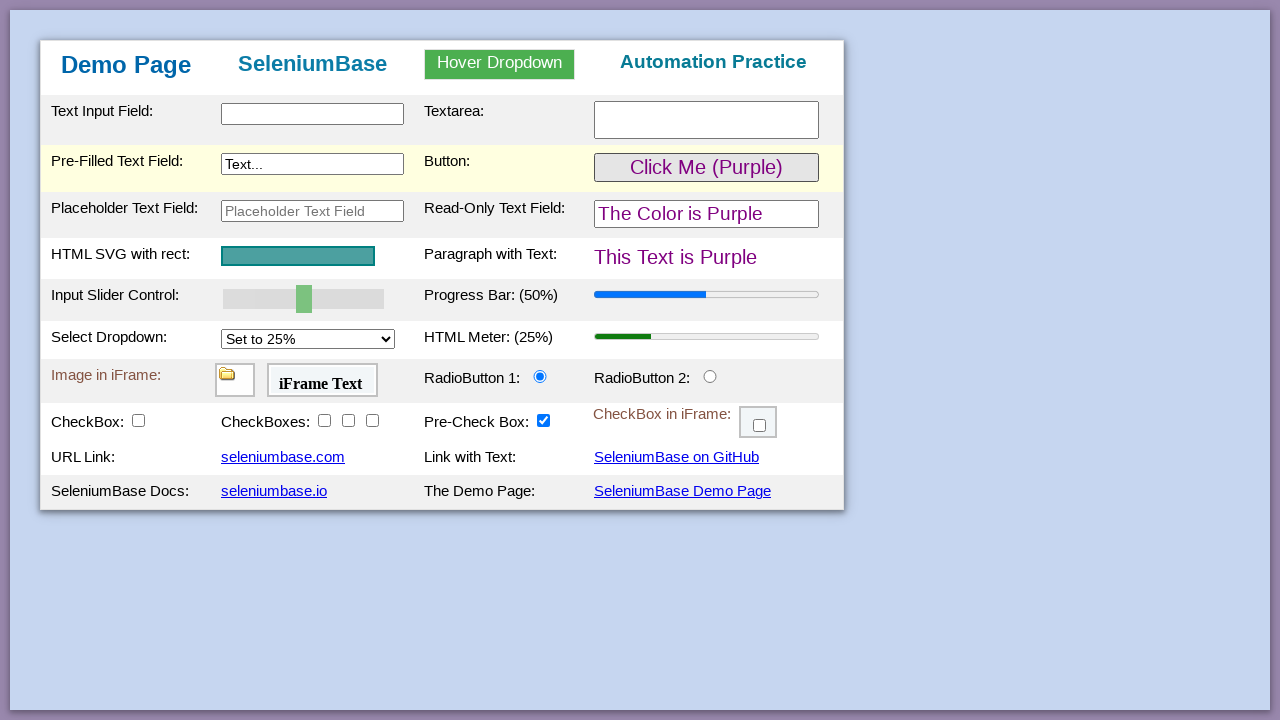

Clicked button second time to change color at (706, 168) on #myButton
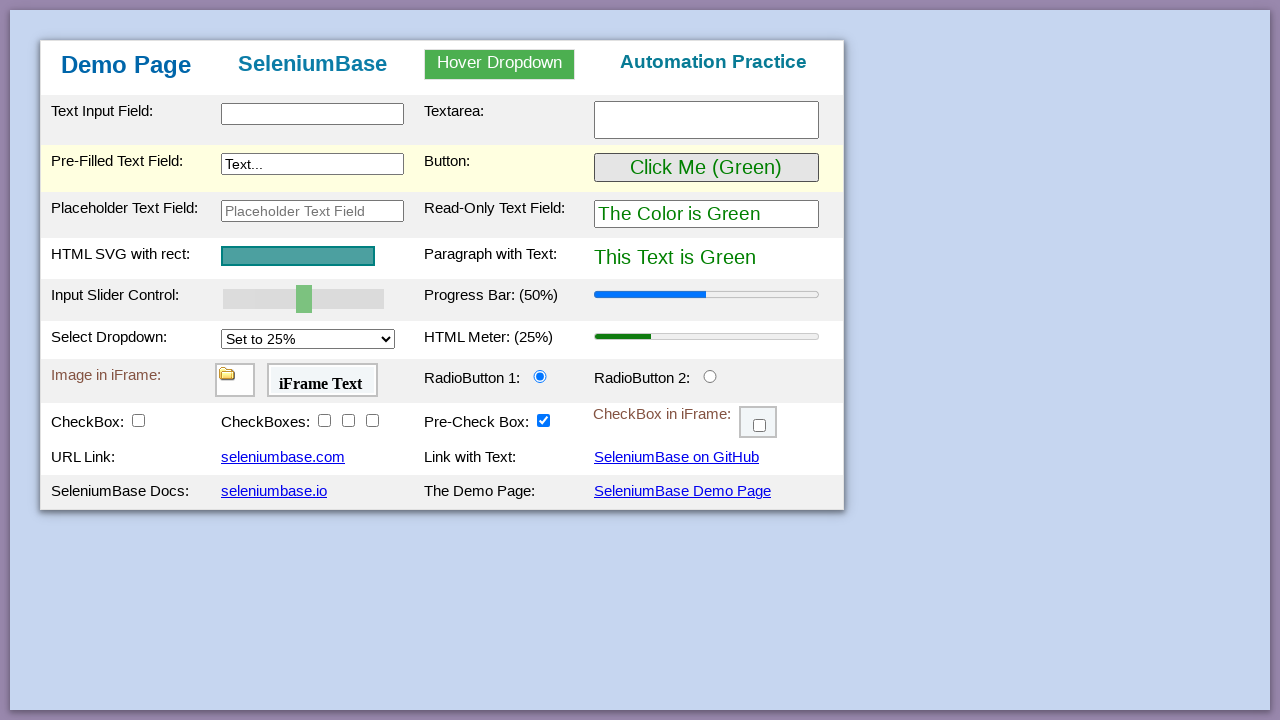

Clicked button third time to change color (purple) at (706, 168) on #myButton
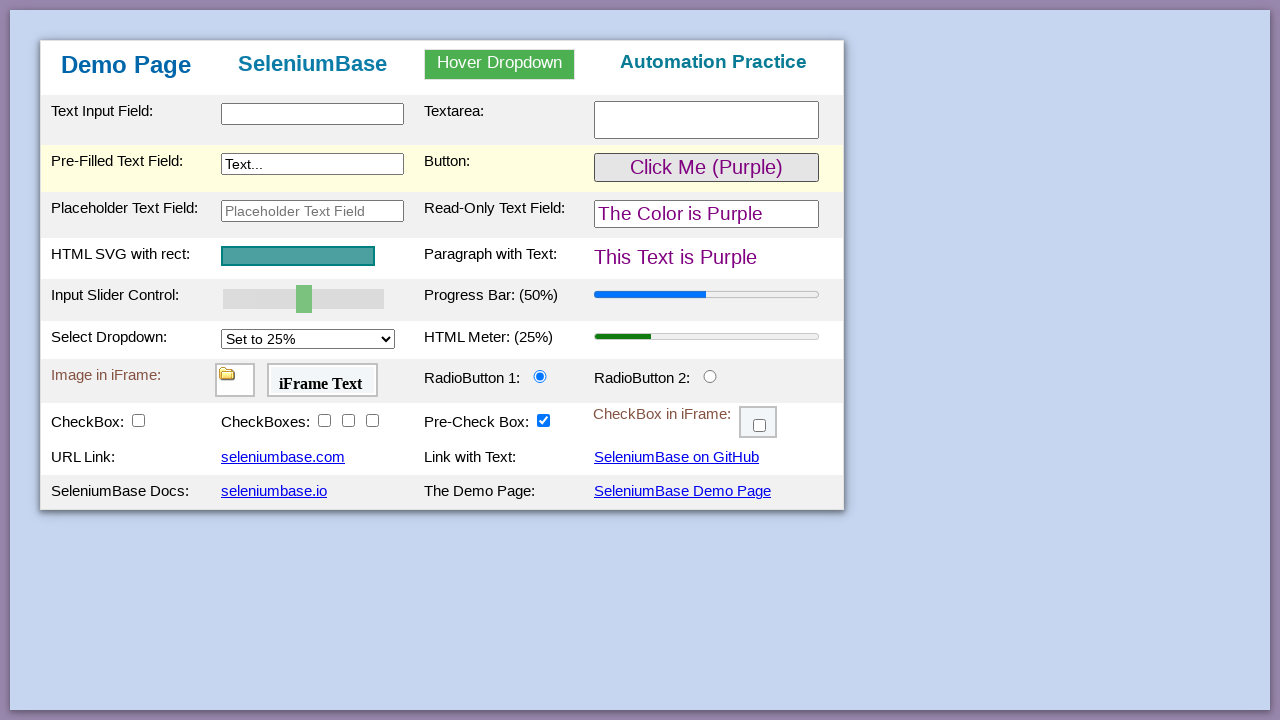

Clicked textarea to focus at (706, 120) on #myTextarea
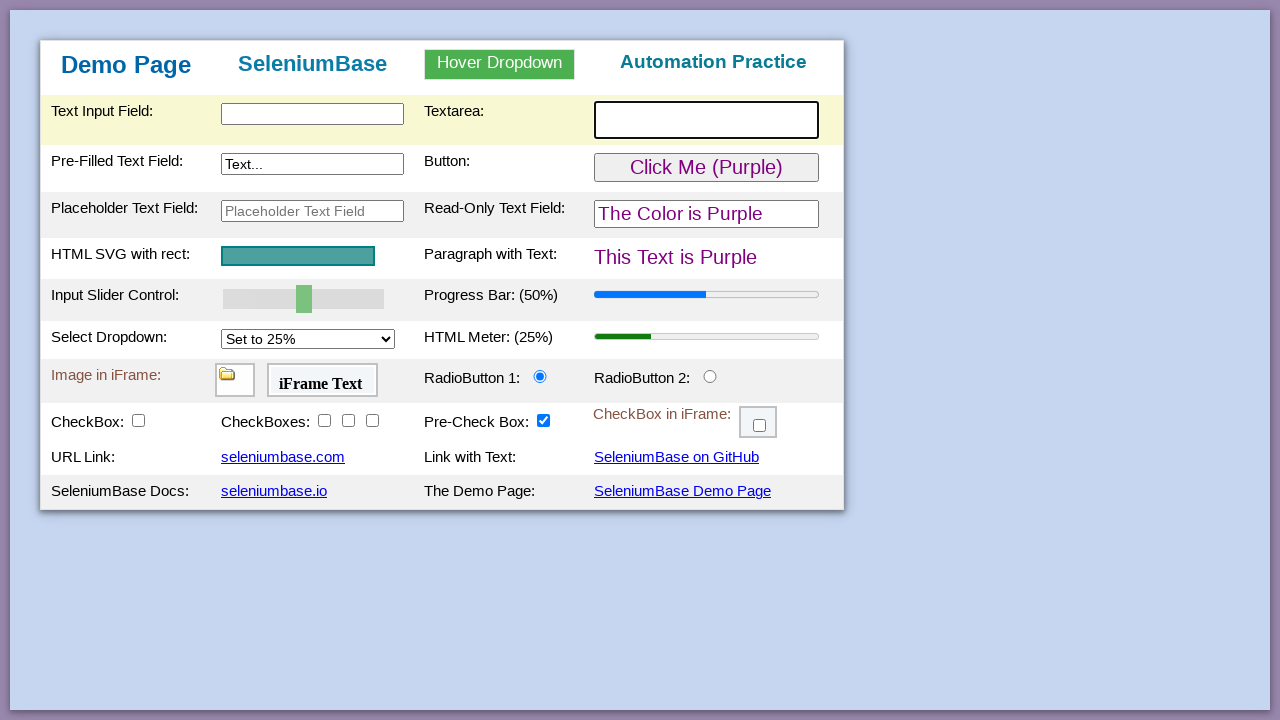

Filled textarea with 'Ayam goreng' on #myTextarea
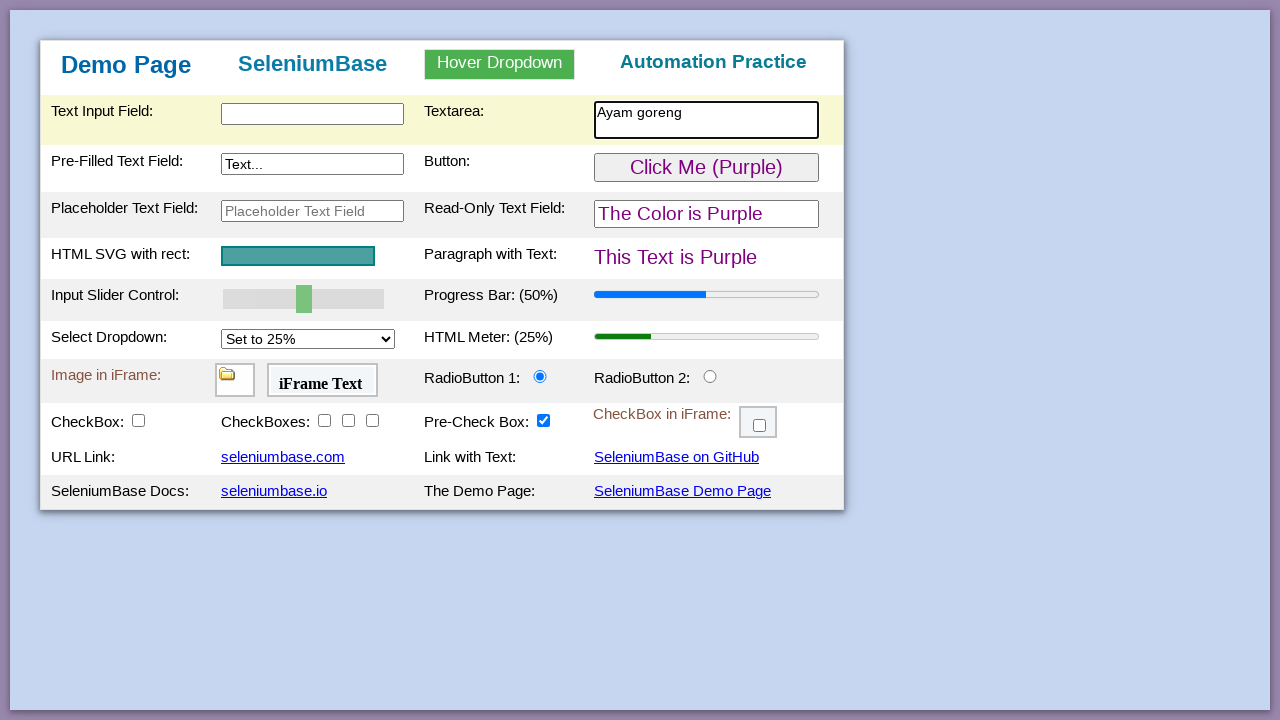

Clicked on progress bar at (706, 294) on #progressBar
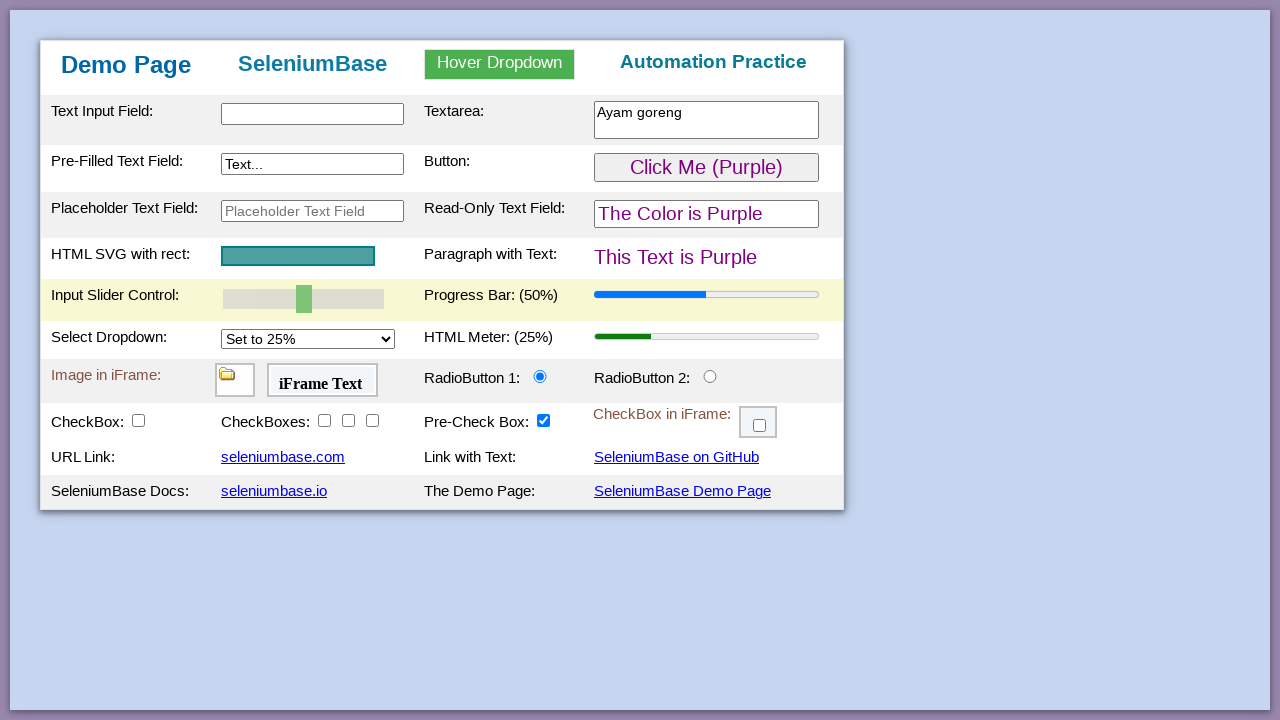

Clicked dropdown to open options at (308, 339) on #mySelect
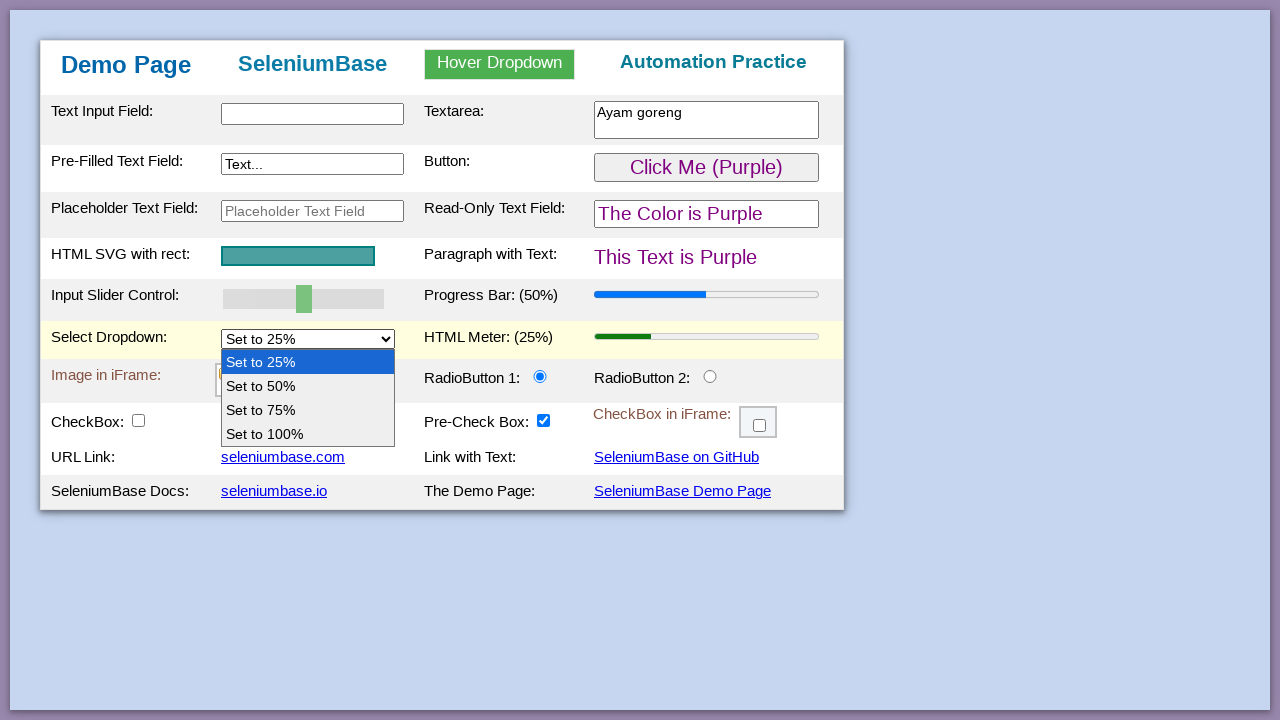

Selected '50%' option from dropdown on #mySelect
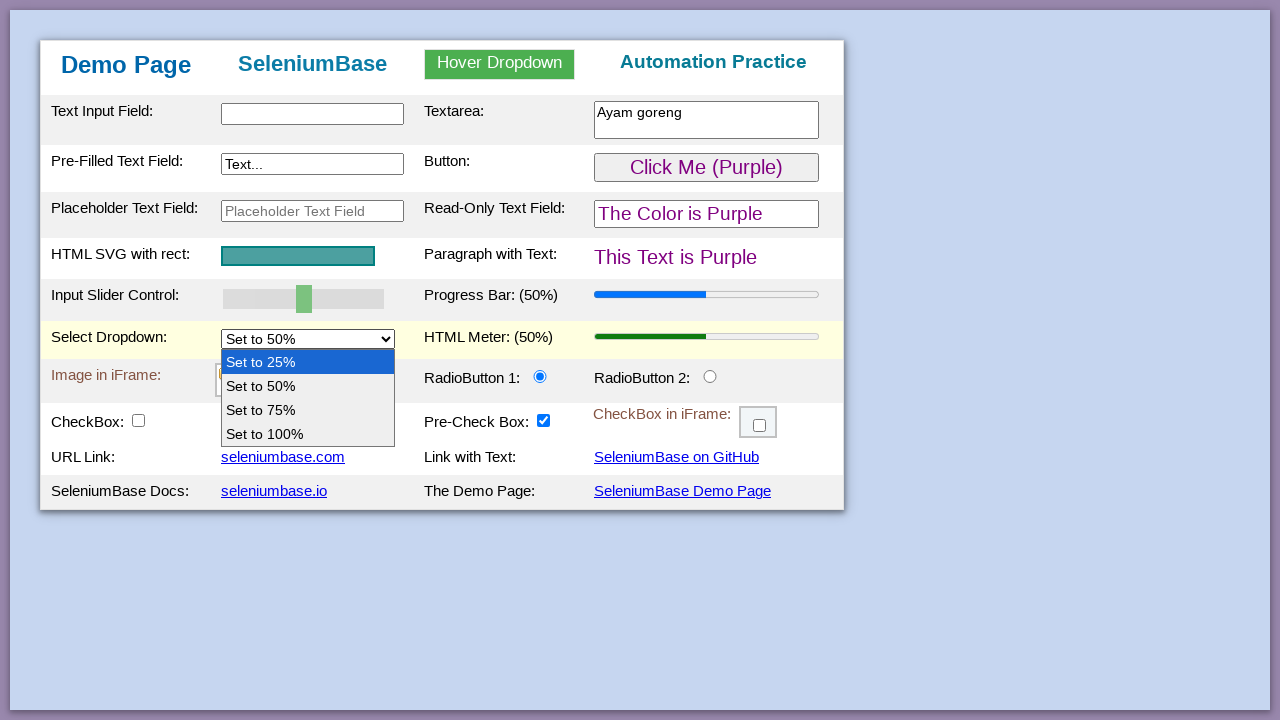

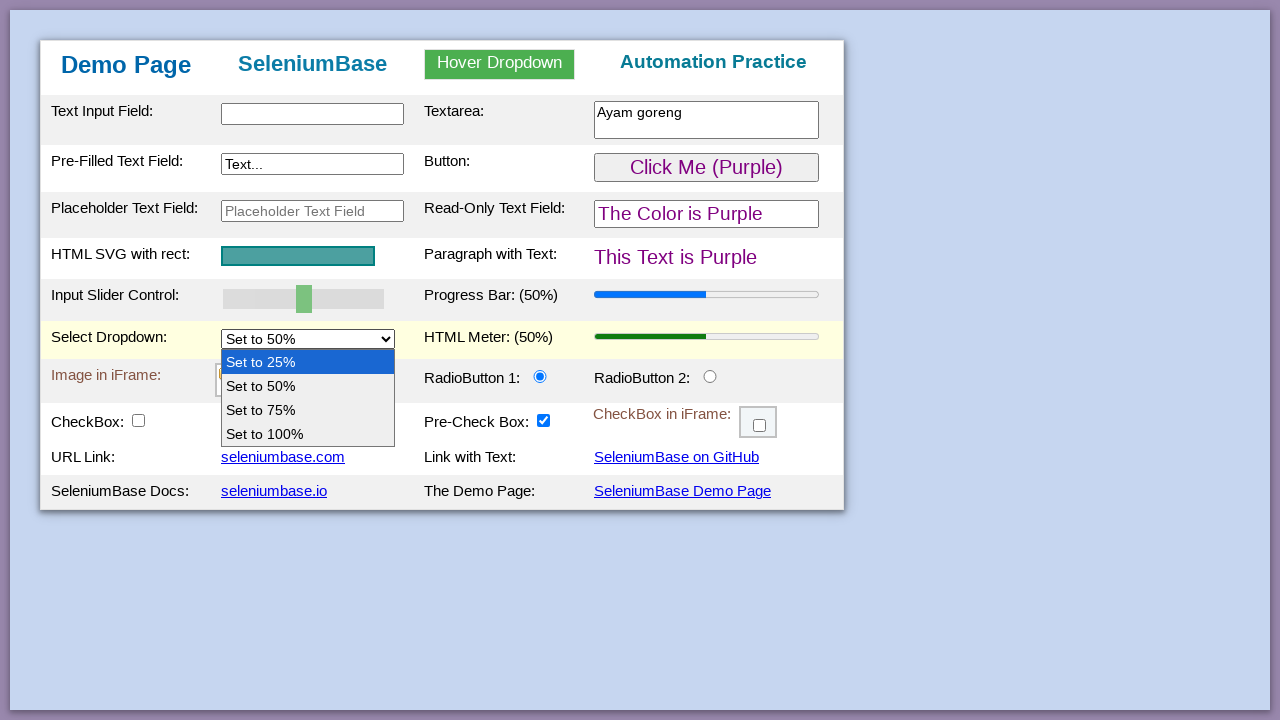